Tests basic browser navigation functionality including page refresh, navigating to another URL, browser back, and browser forward on a rate quote website.

Starting URL: https://www.ltgc.com/rate-quote/external/residential

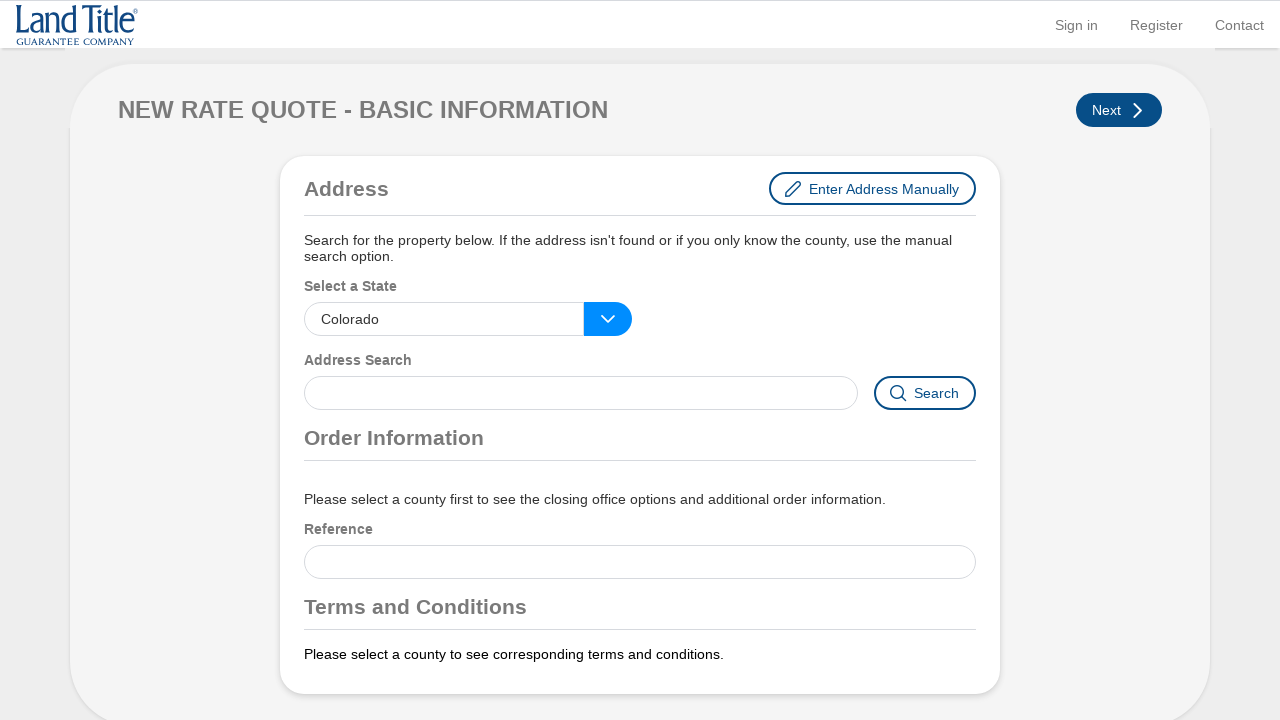

Retrieved page title
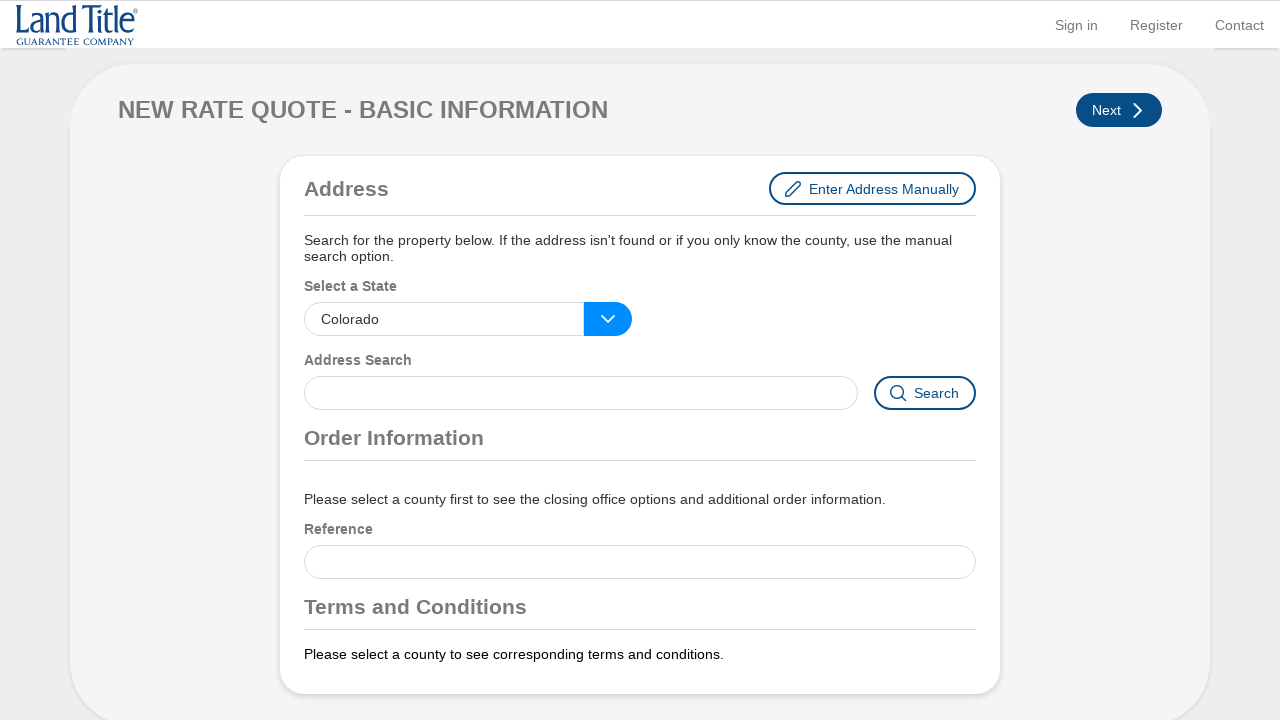

Retrieved current URL
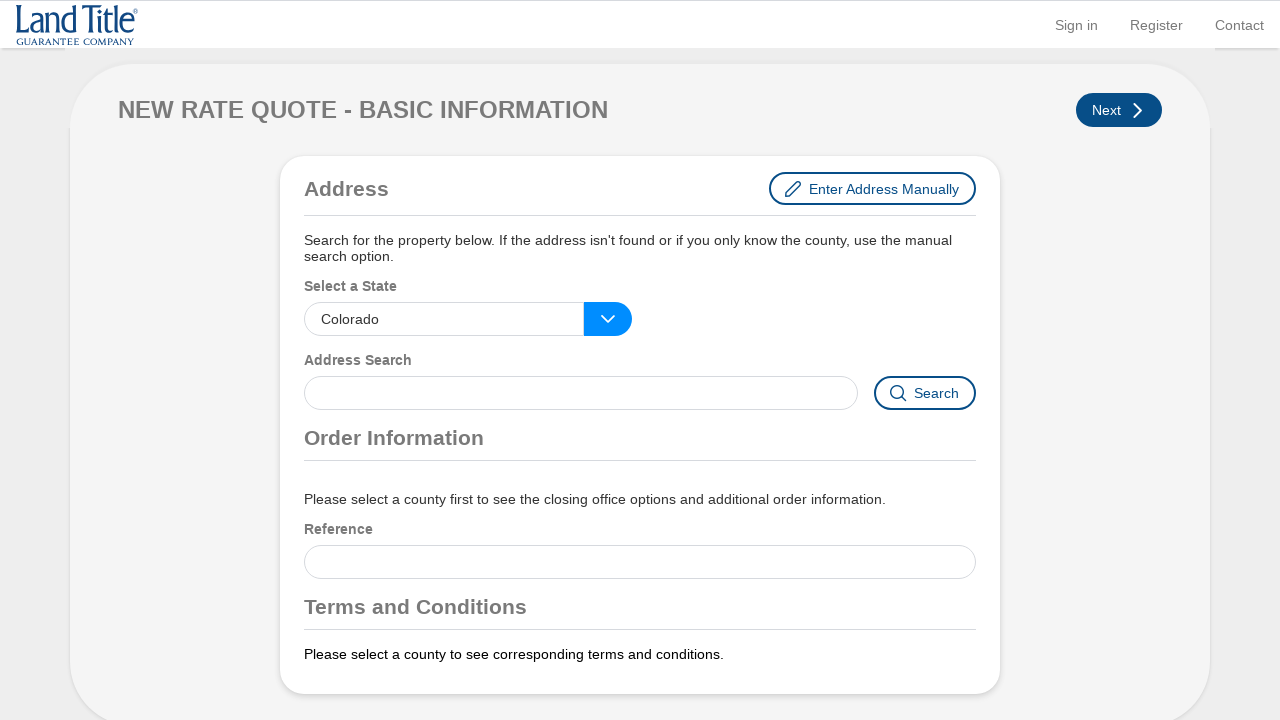

Refreshed browser - 1st time
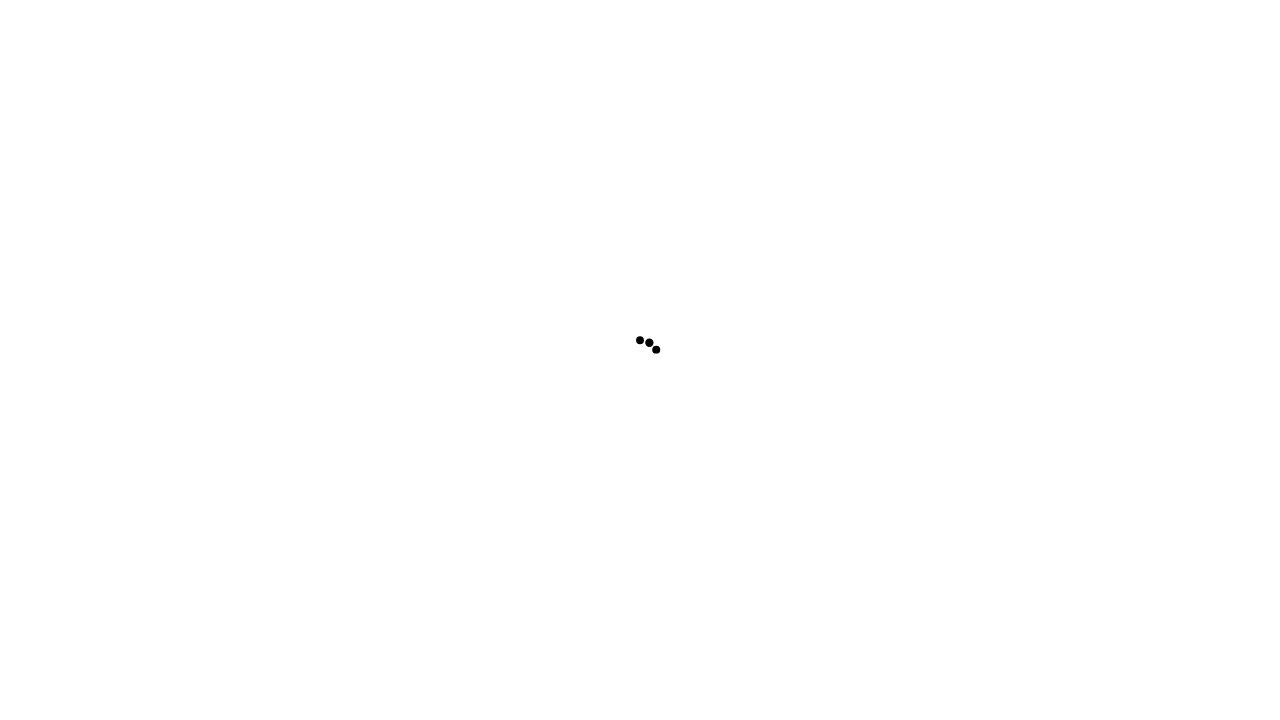

Refreshed browser - 2nd time
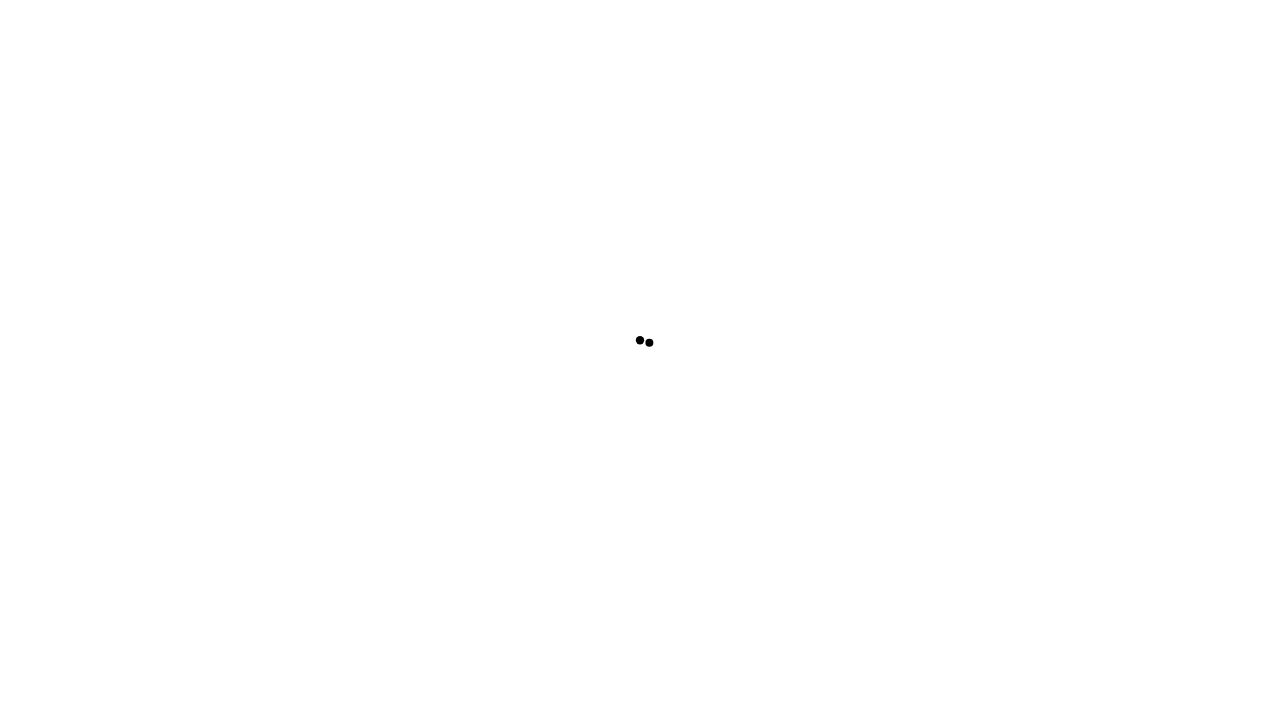

Navigated to https://www.ltgc.com/rates/calc
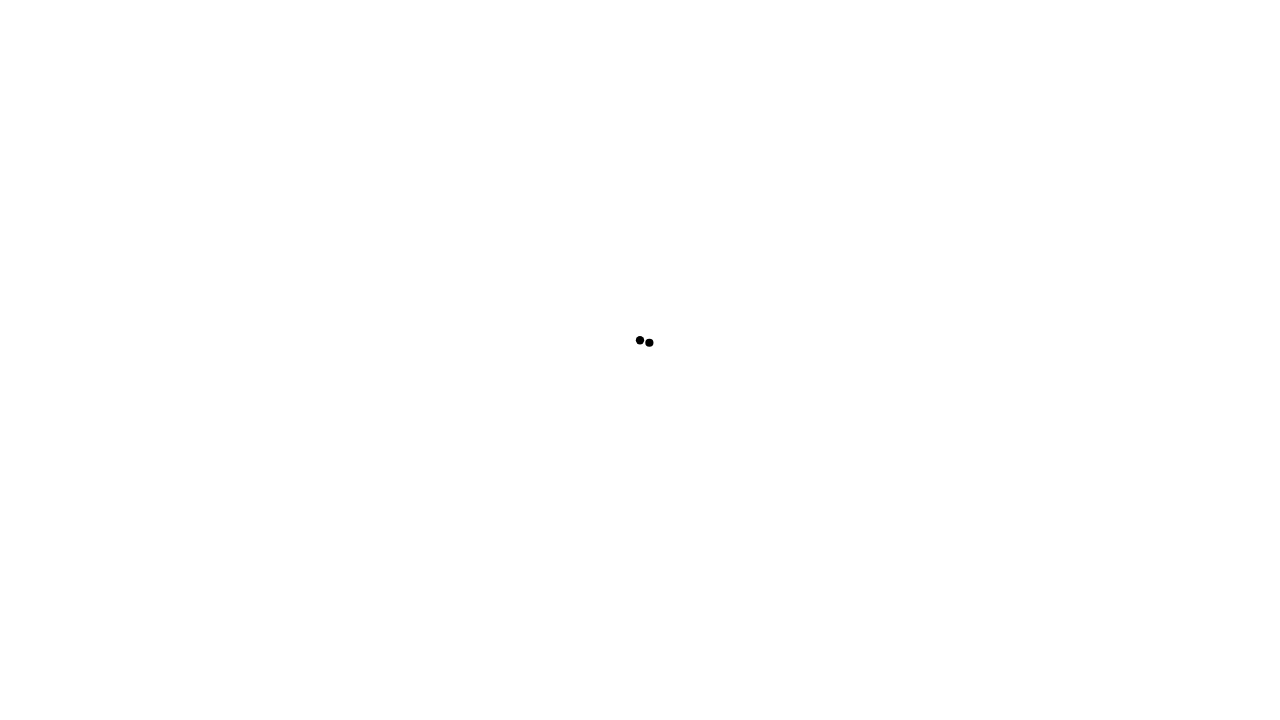

Navigated back in browser history
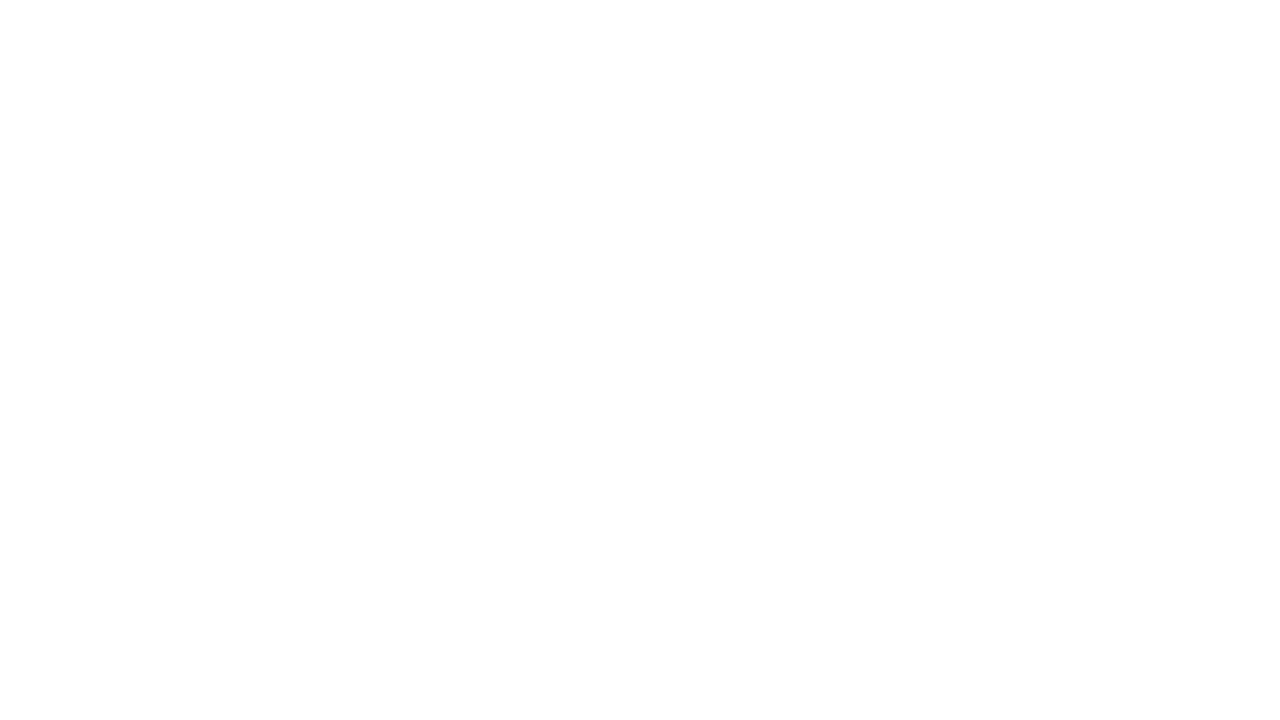

Navigated forward in browser history
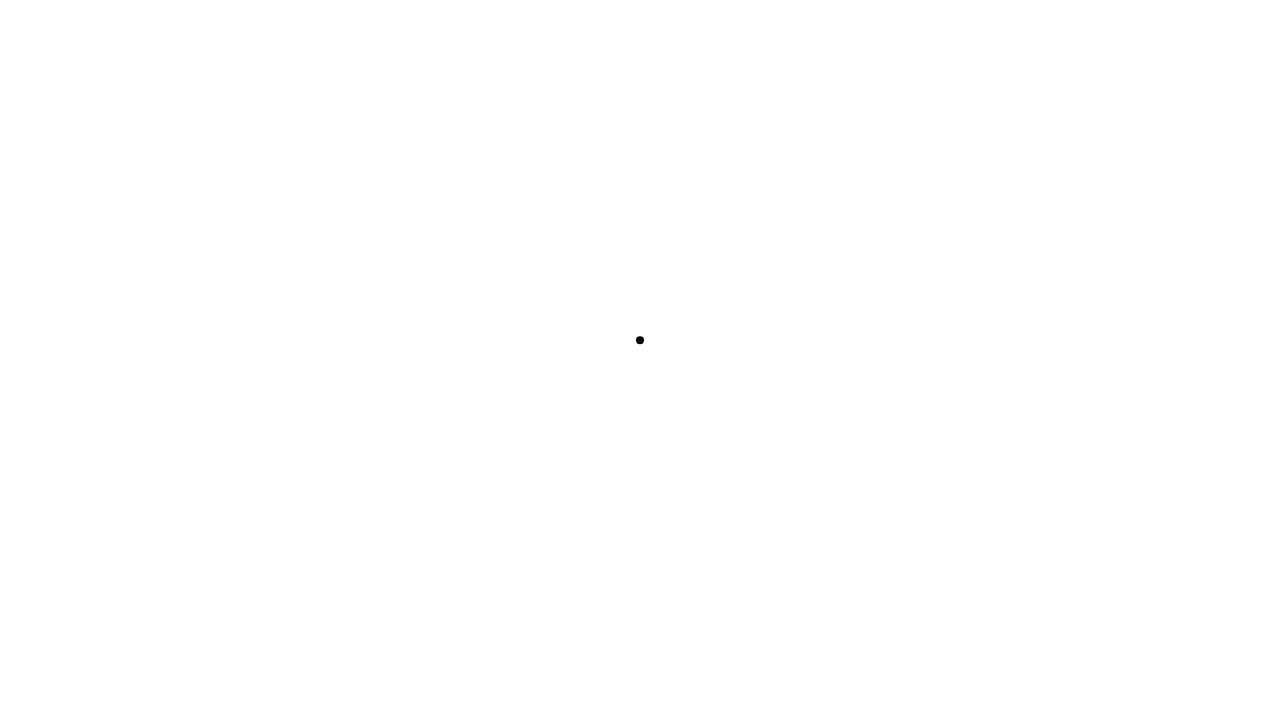

Retrieved page source content
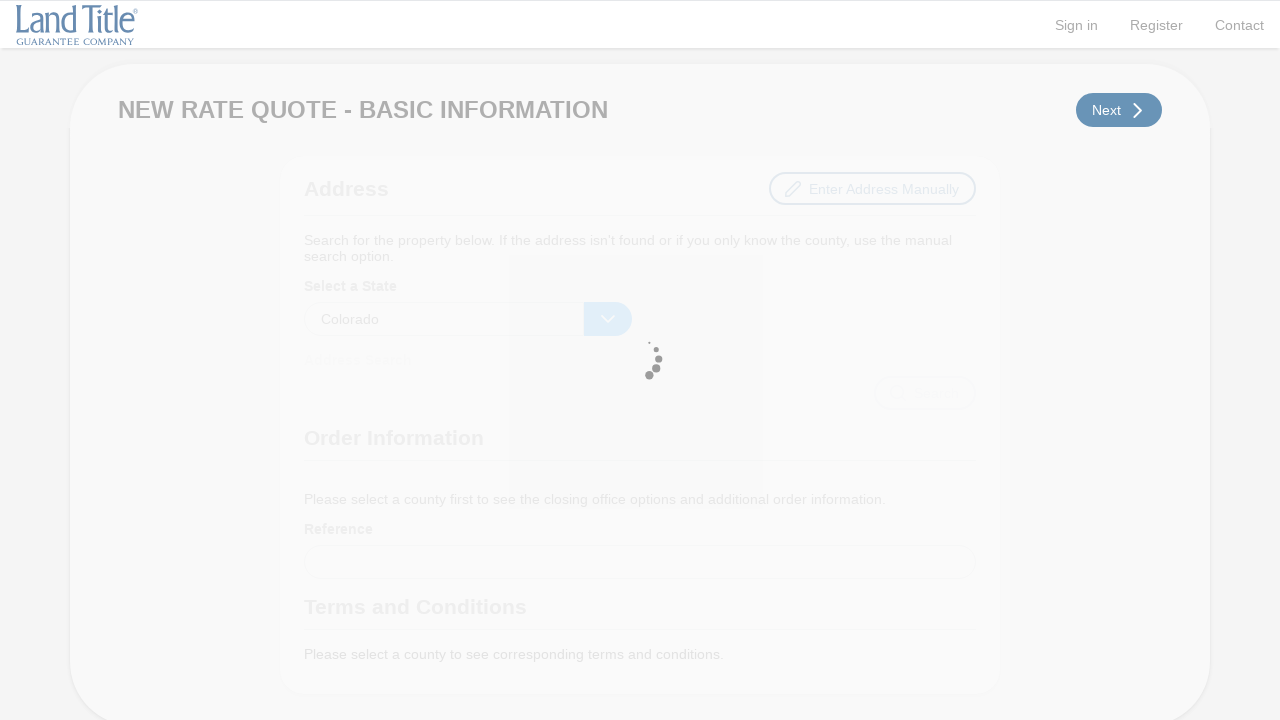

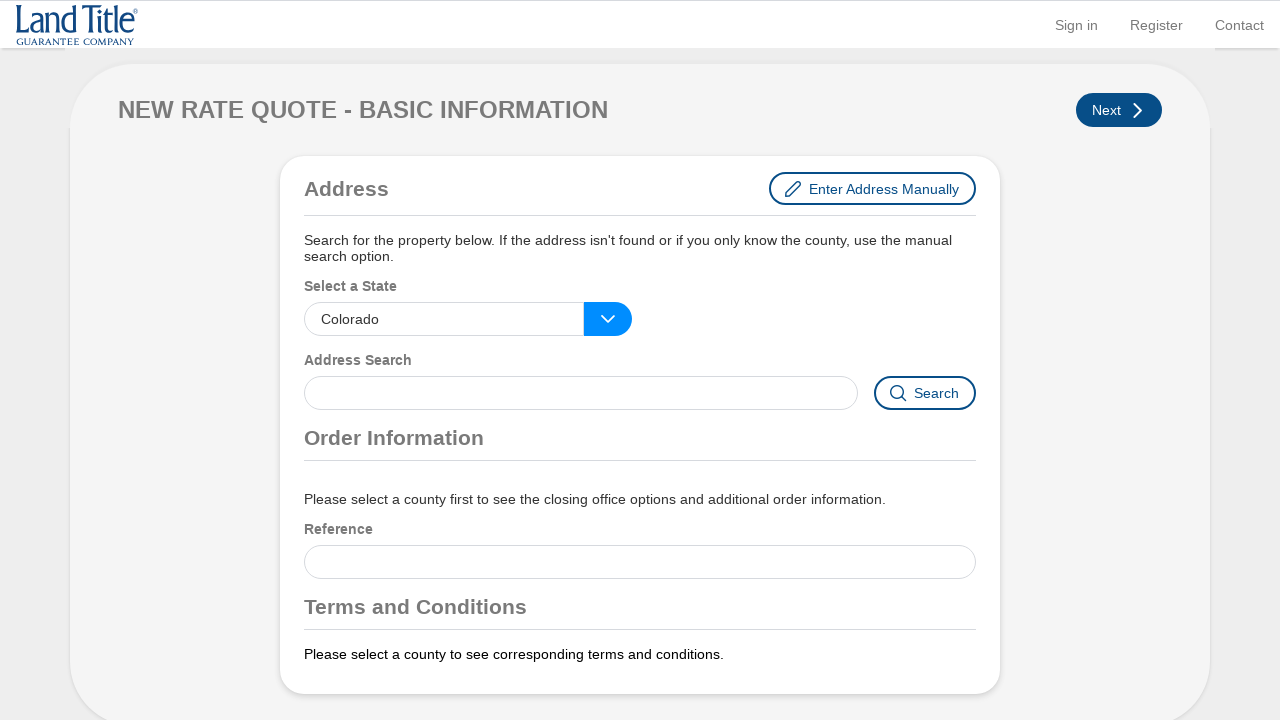